Navigates to the Elements section, opens the Text Box form, fills in a name, and submits the form

Starting URL: https://demoqa.com/books

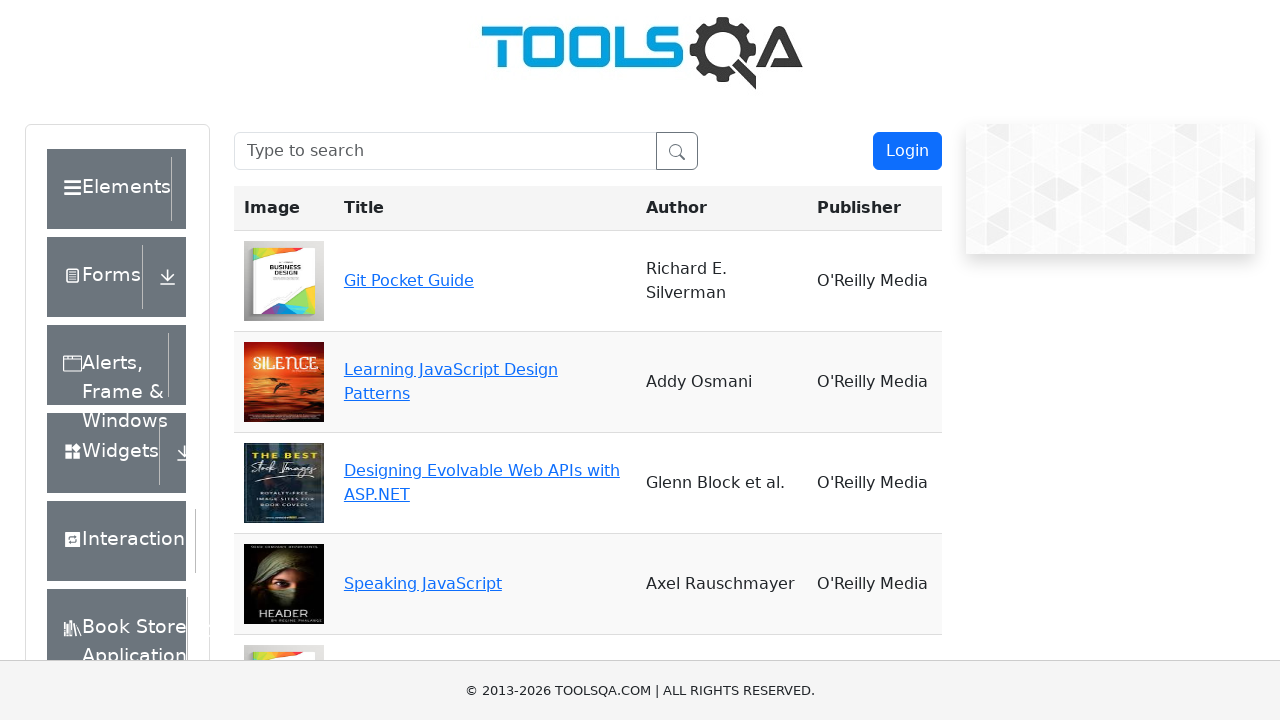

Clicked on Elements section at (116, 189) on span >> internal:has-text="Elements"i >> div >> nth=0
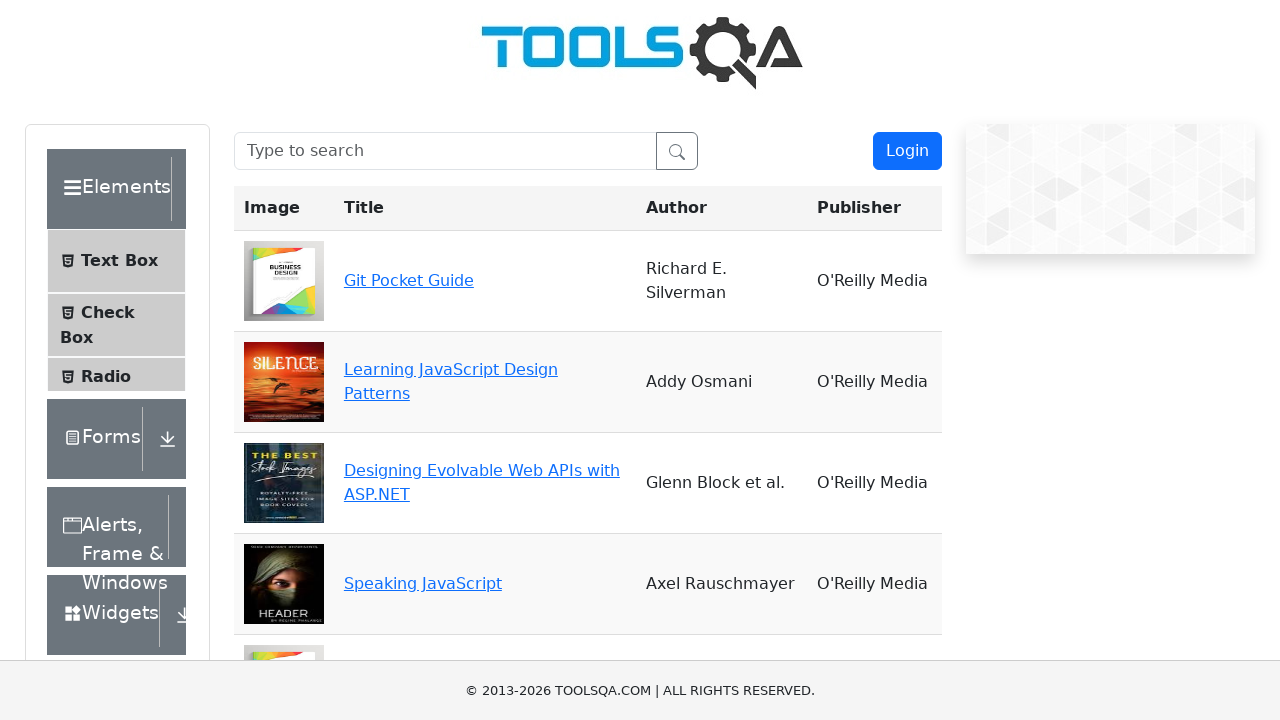

Clicked on Text Box menu item at (116, 261) on li >> internal:has-text="Text Box"i
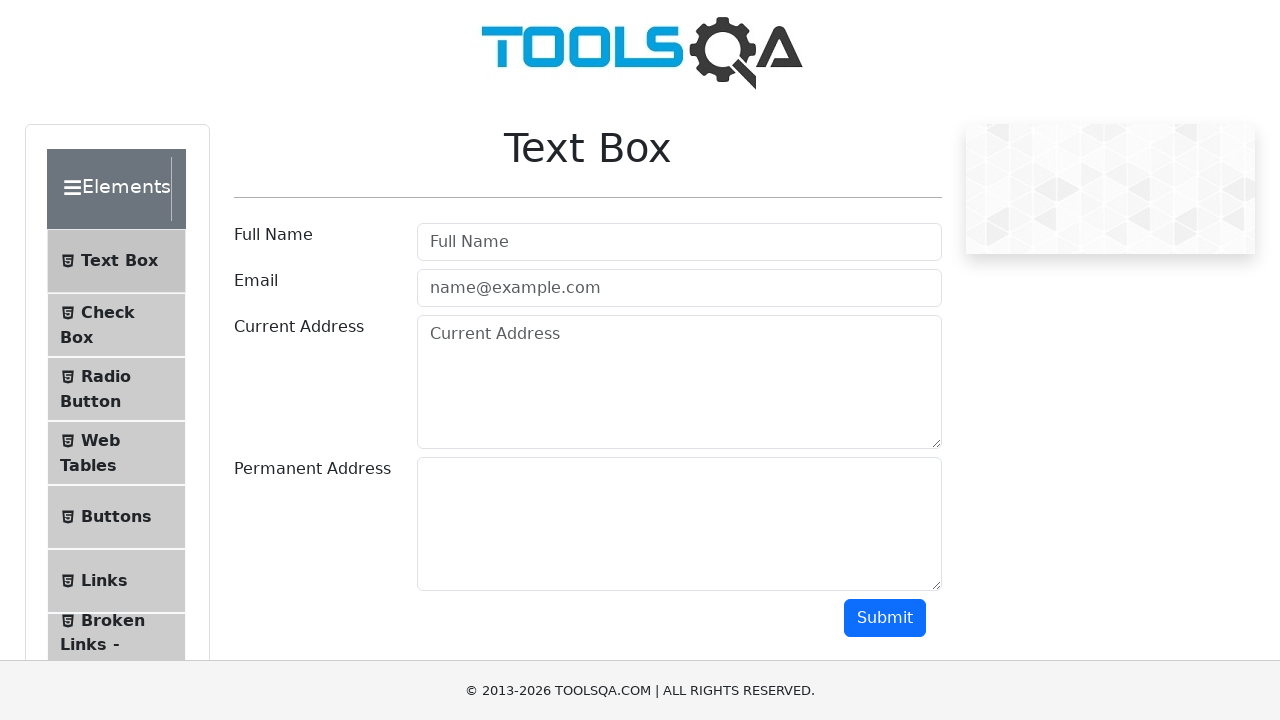

Clicked on Full Name field at (679, 242) on internal:attr=[placeholder="Full Name"i]
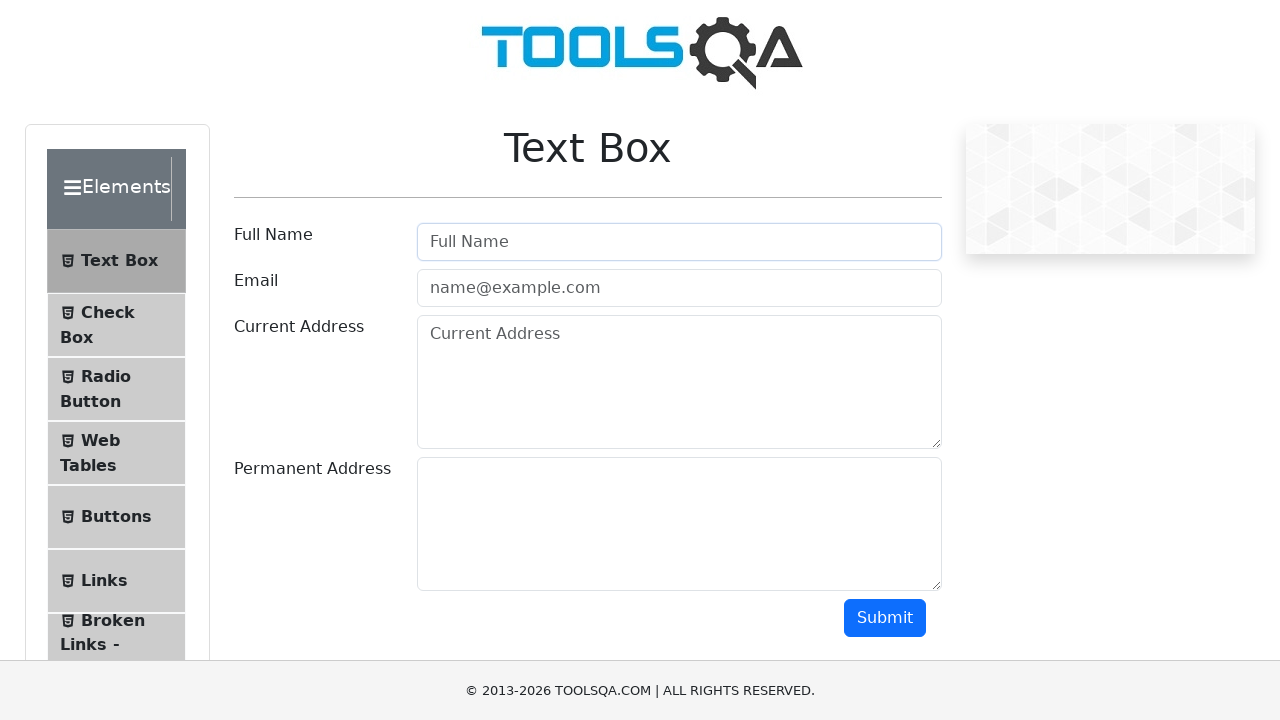

Filled Full Name field with 'John Smith' on internal:attr=[placeholder="Full Name"i]
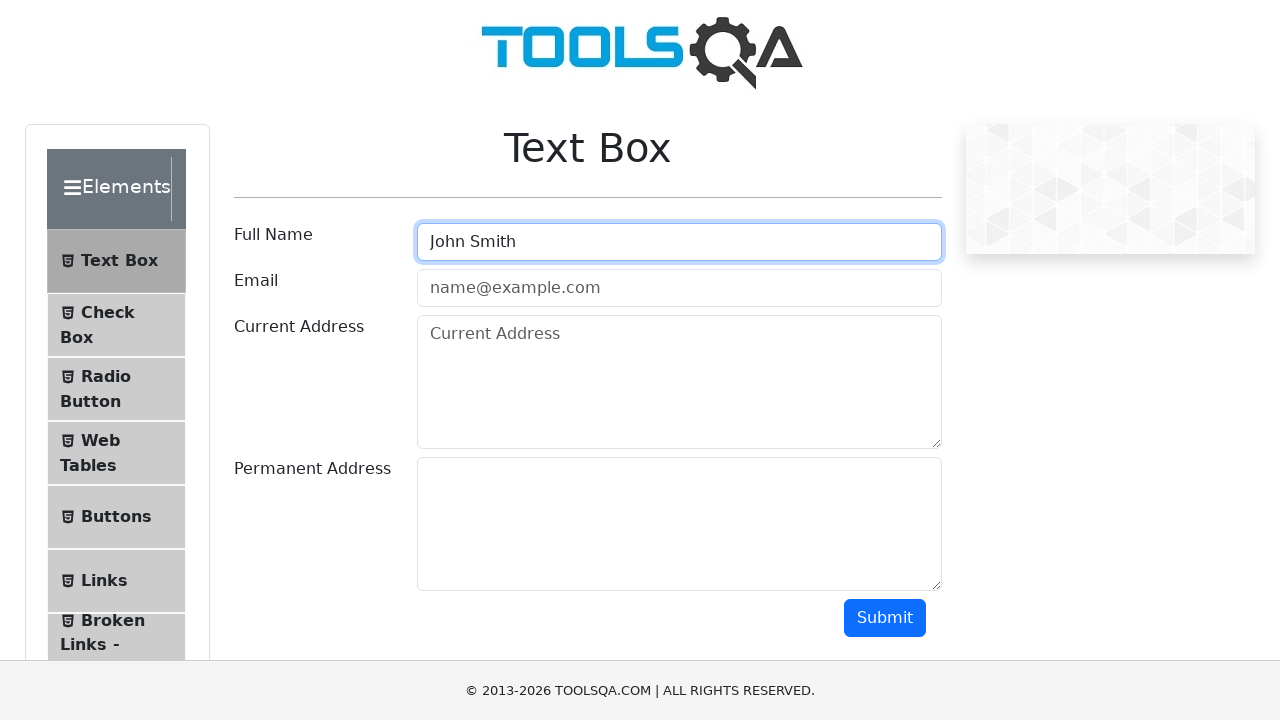

Clicked Submit button to submit the form at (885, 618) on internal:role=button[name="Submit"i]
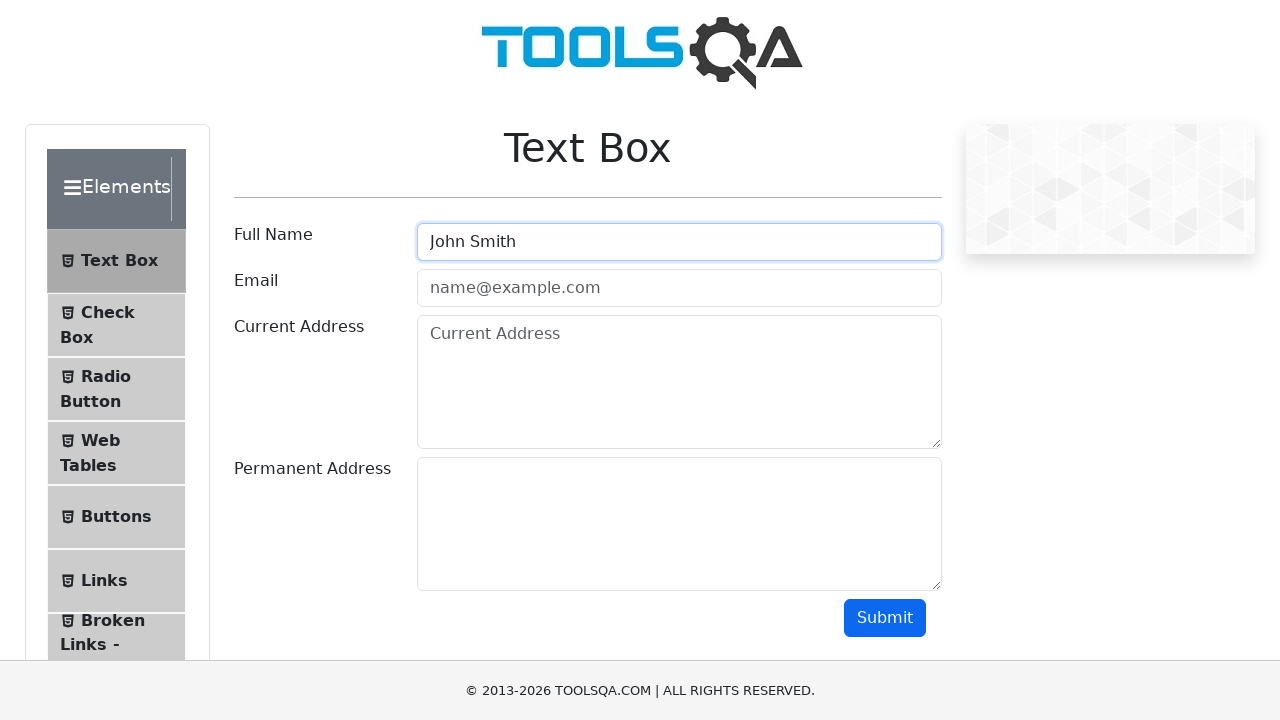

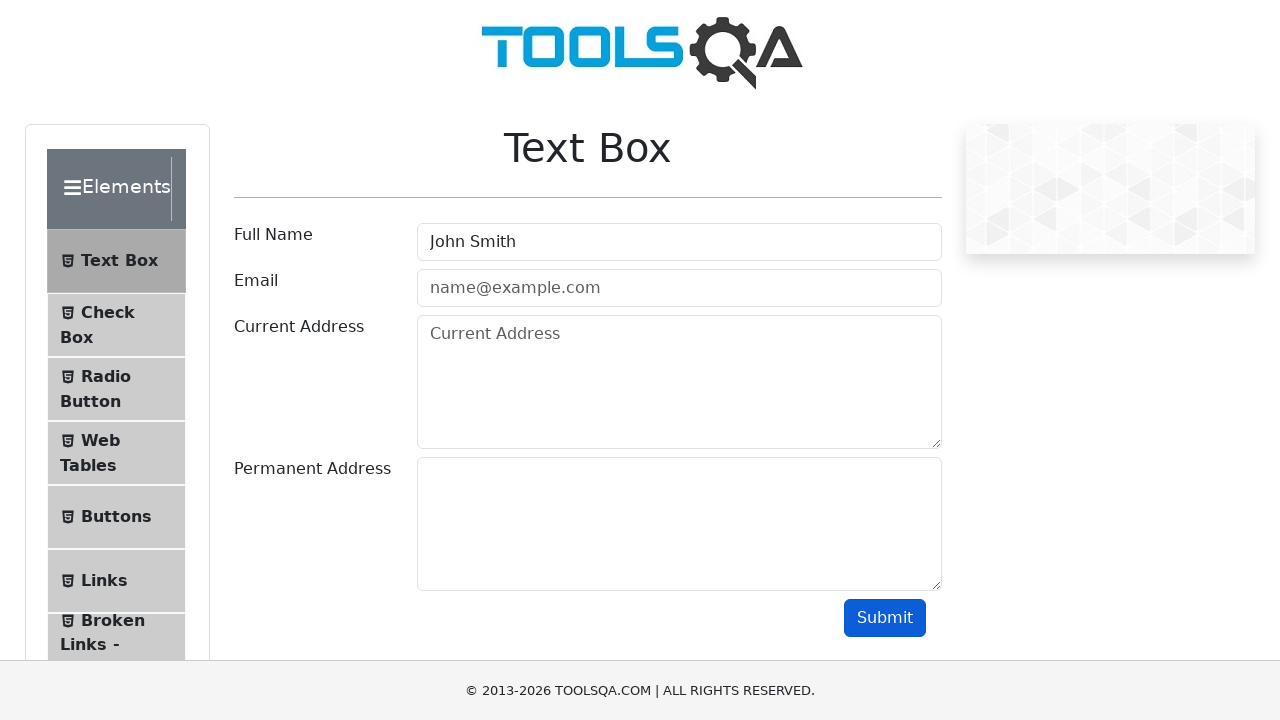